Tests JavaScript prompt dialog by entering text and accepting the prompt

Starting URL: https://the-internet.herokuapp.com/javascript_alerts

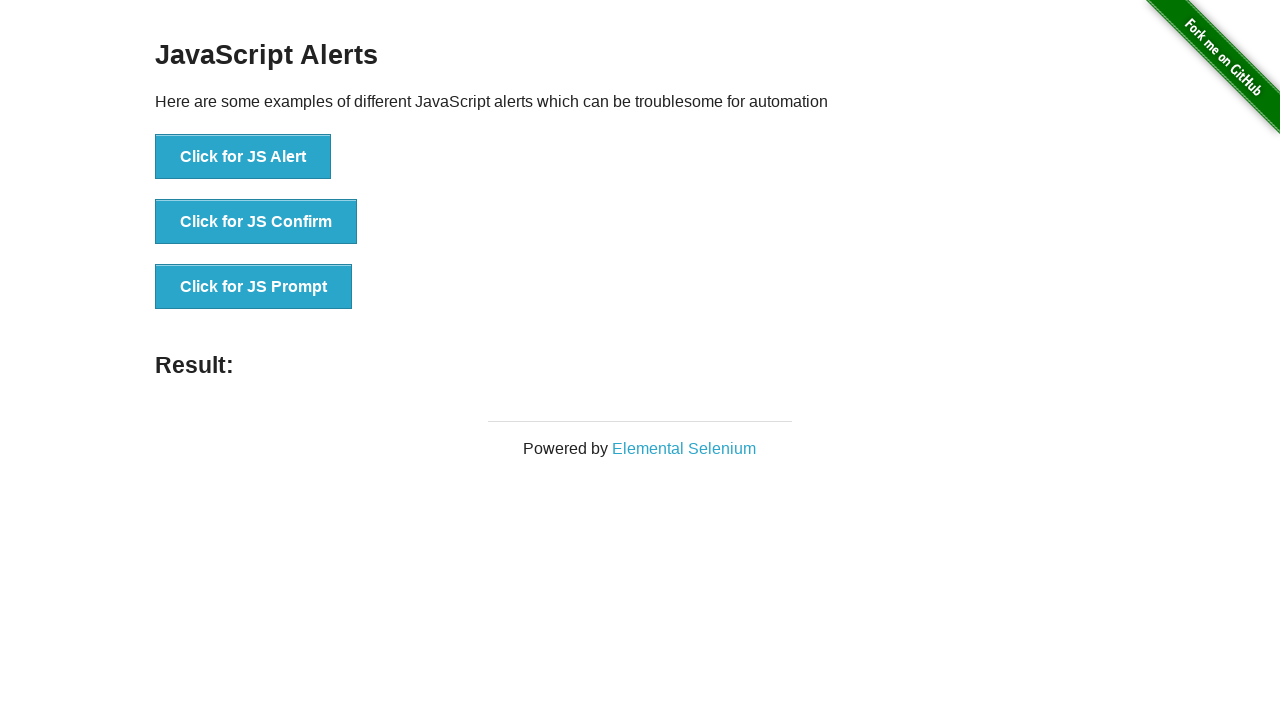

Set up dialog handler to accept prompt with 'Selenium Test'
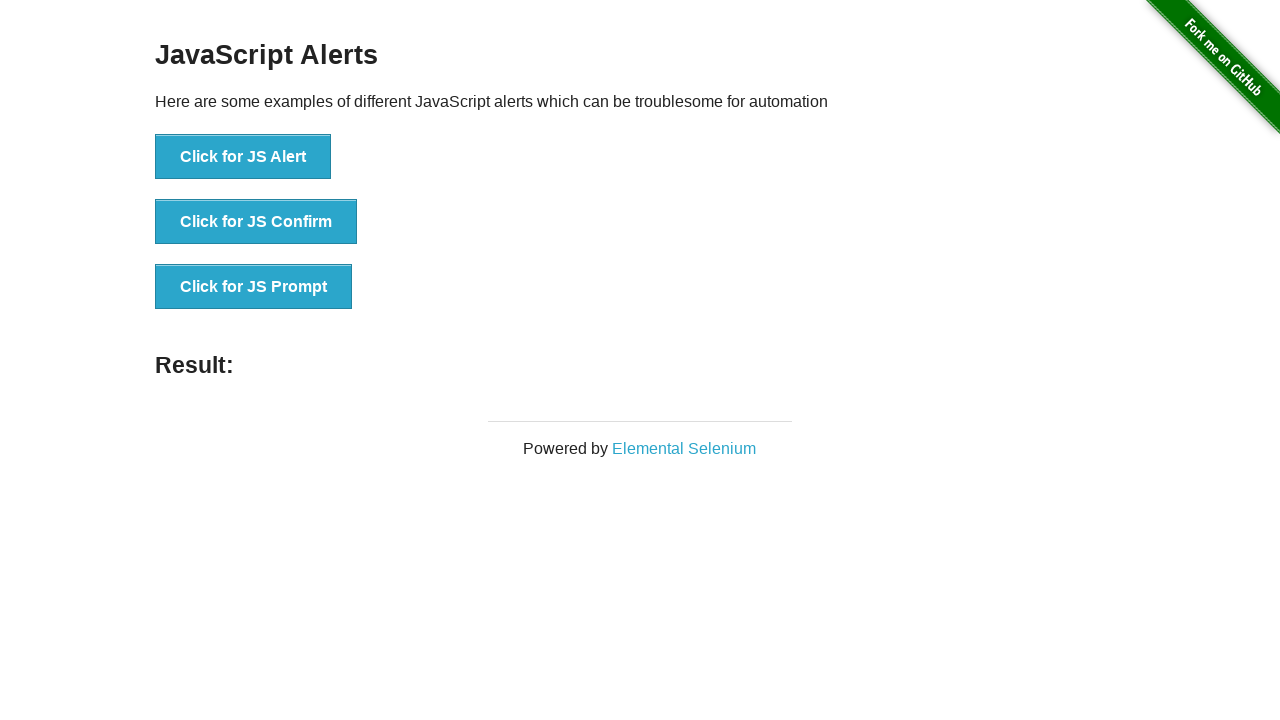

Clicked button to trigger JavaScript prompt dialog at (254, 287) on button[onclick='jsPrompt()']
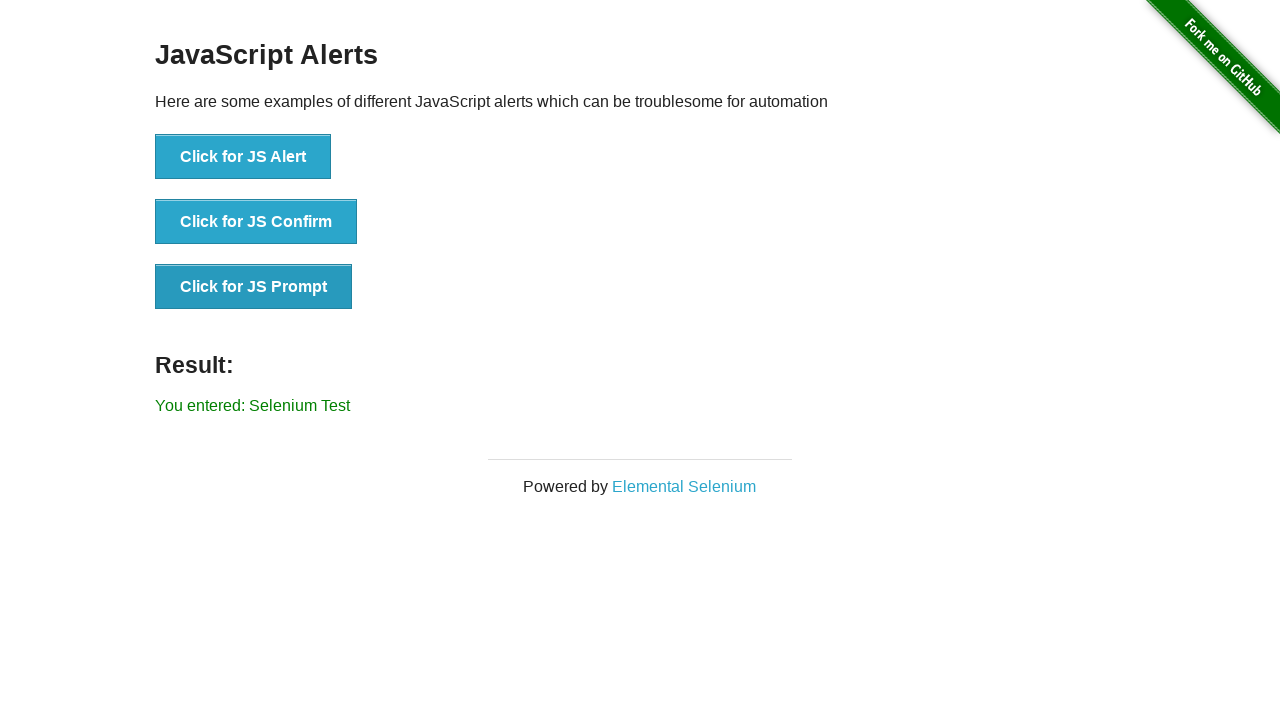

Waited 500ms for dialog handling to complete
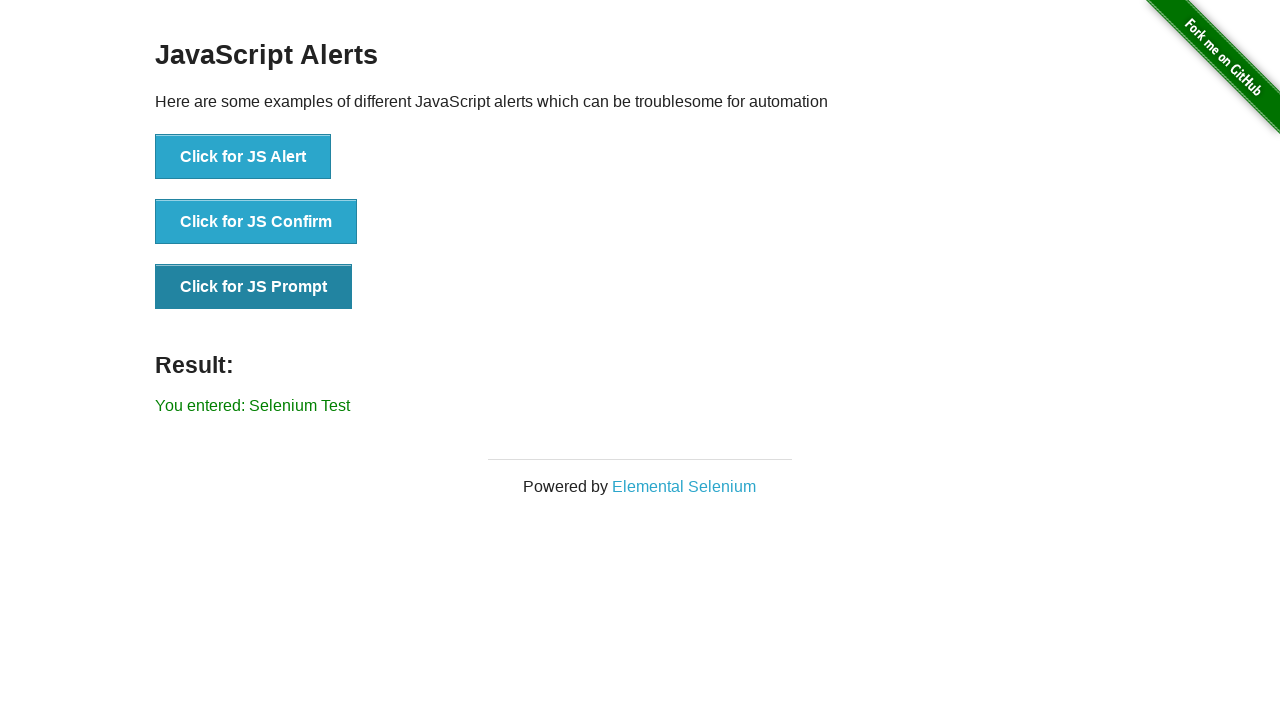

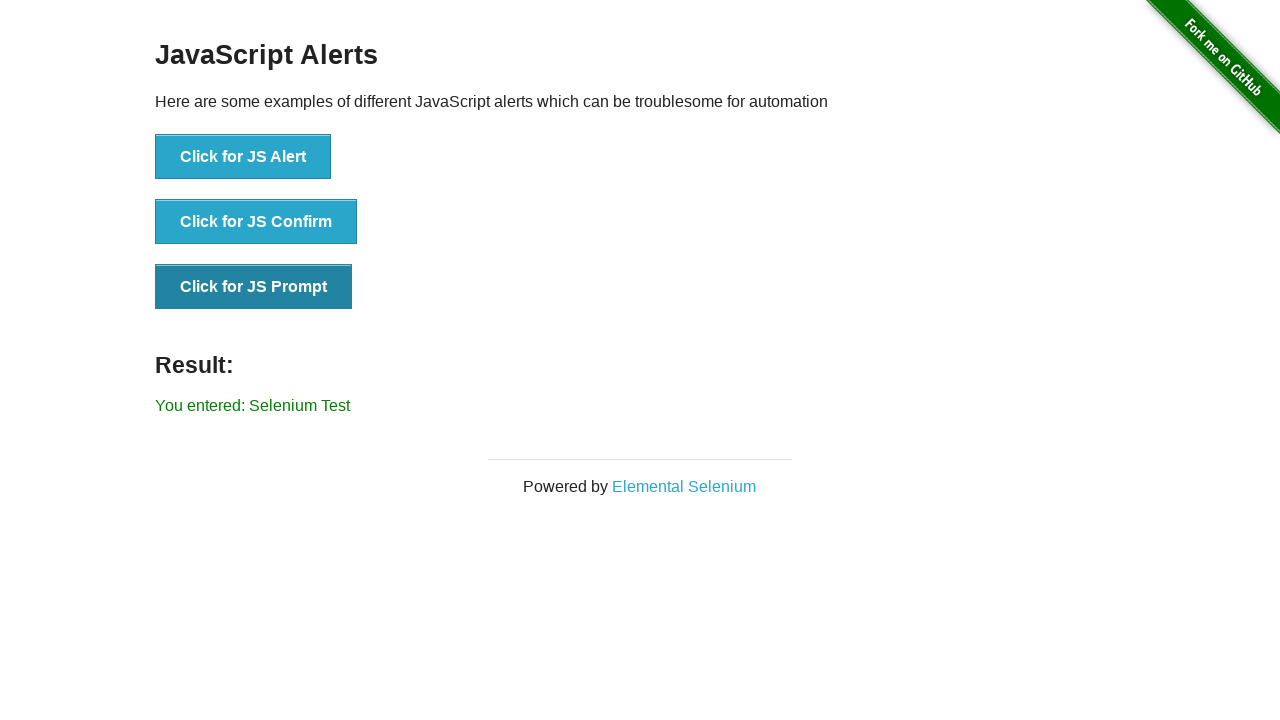